Tests JavaScript scroll functionality by scrolling to the bottom of a page with a floating menu and verifying that a text element is displayed after scrolling.

Starting URL: http://the-internet.herokuapp.com/floating_menu#home

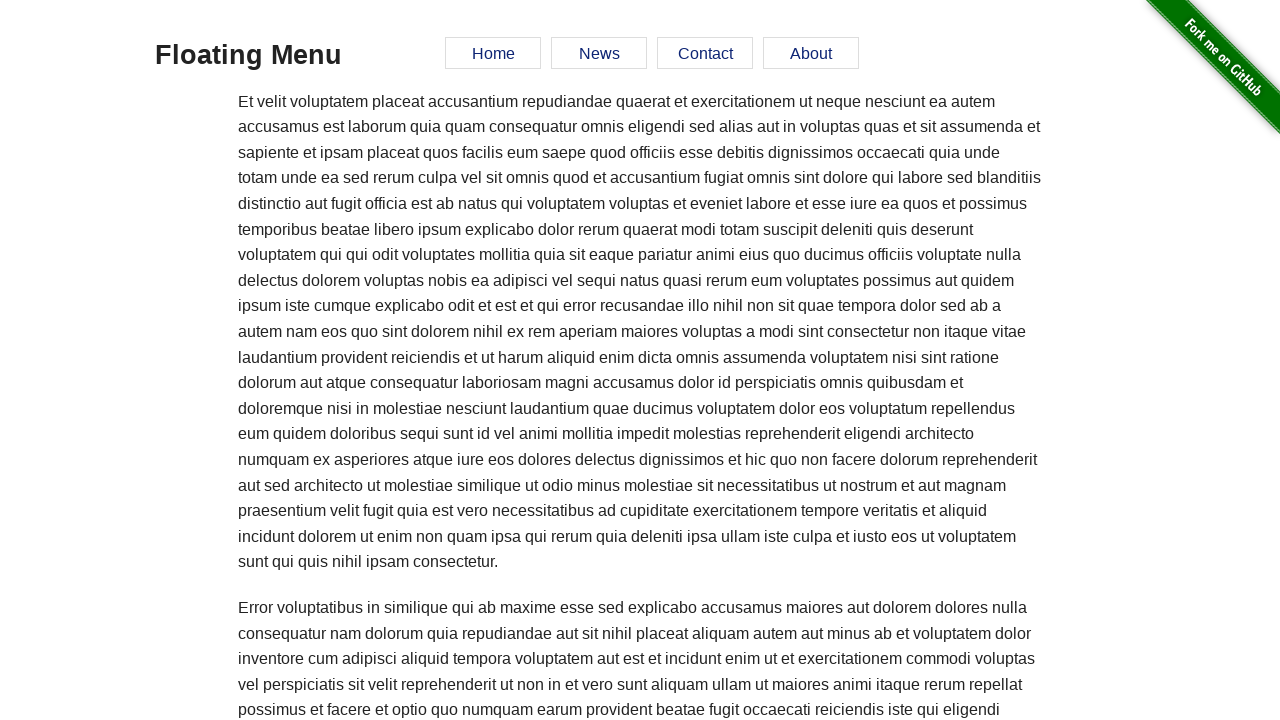

Navigated to floating menu page
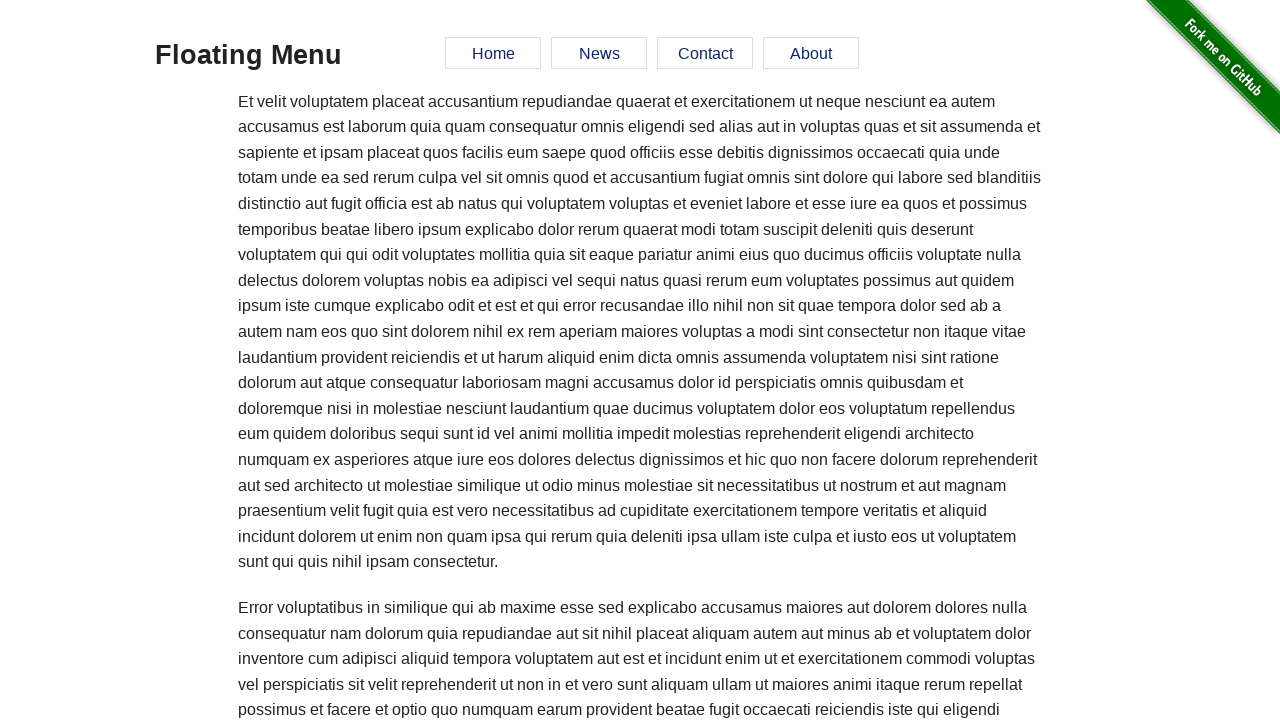

Scrolled to bottom of page using JavaScript
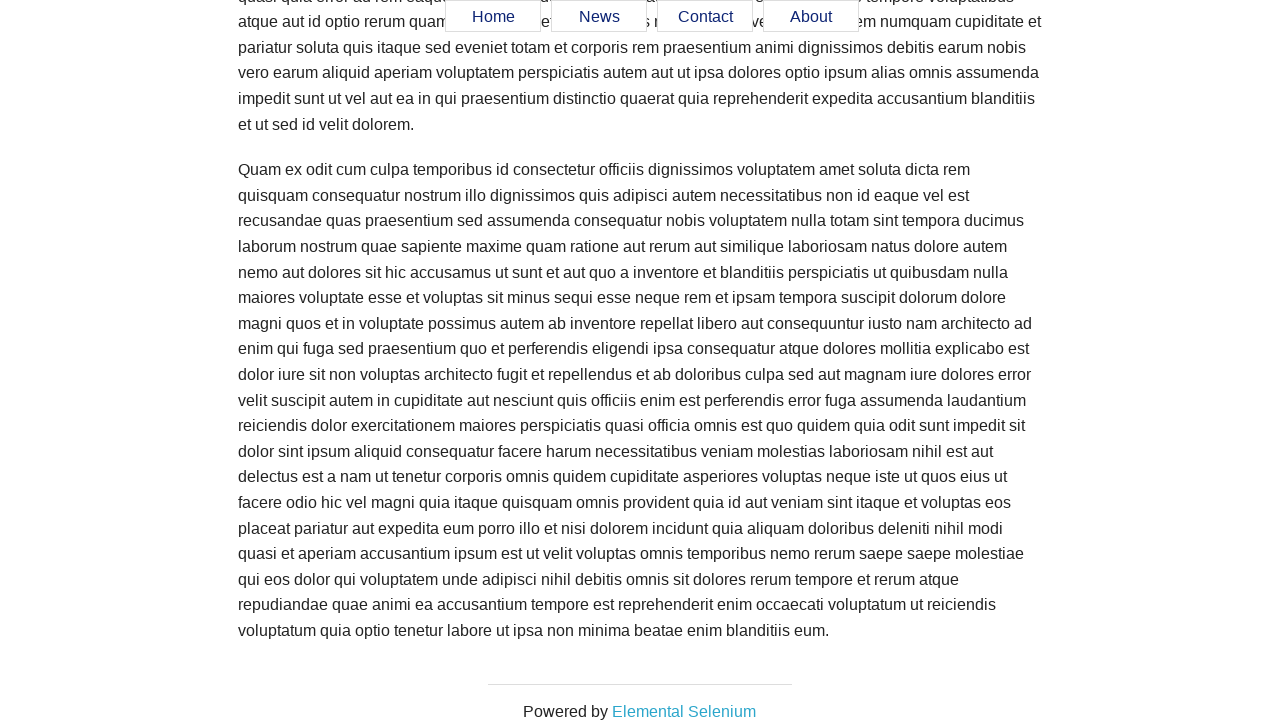

Verified centered text element is visible after scrolling
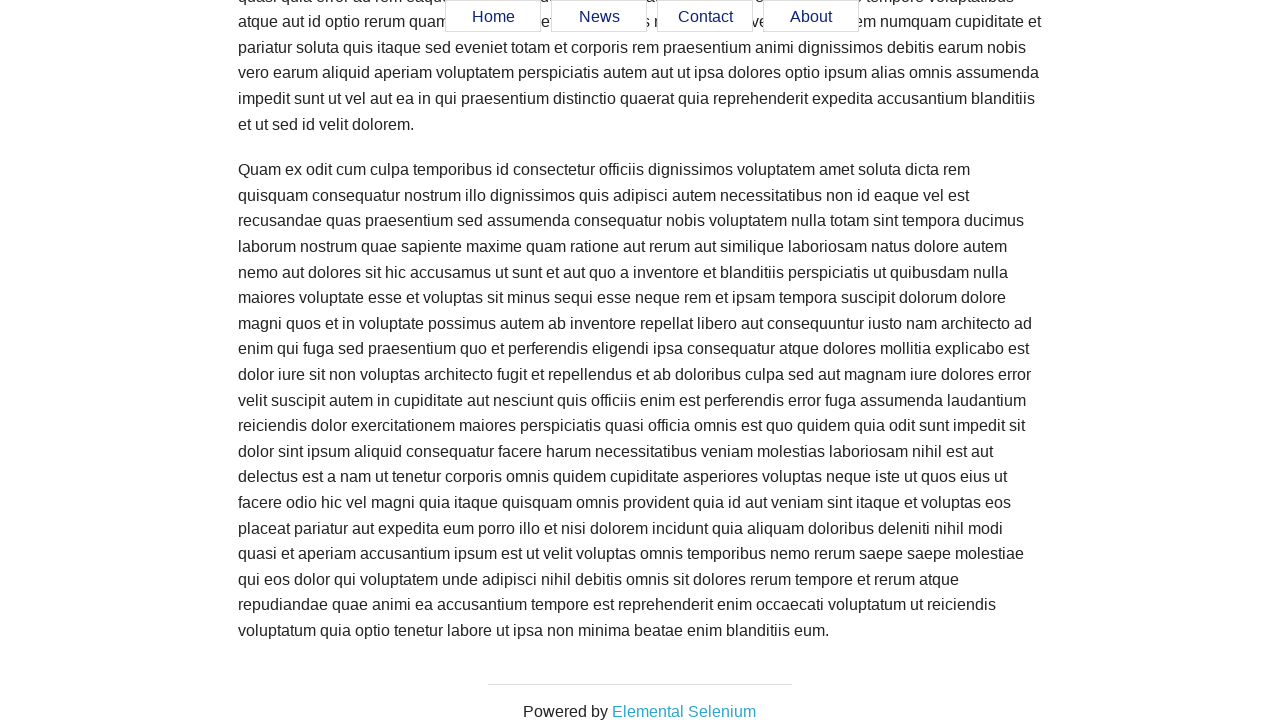

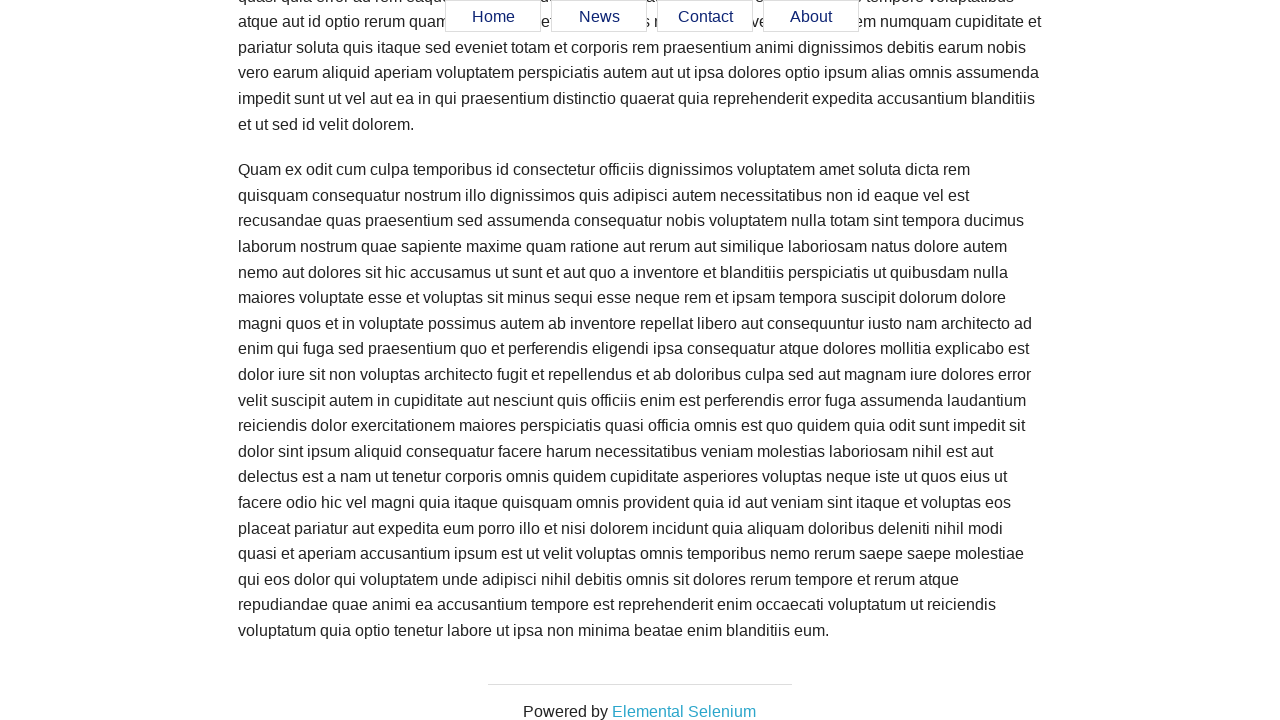